Tests a text box form by filling in name, email, and address fields, then submitting and verifying the displayed output

Starting URL: https://demoqa.com/text-box

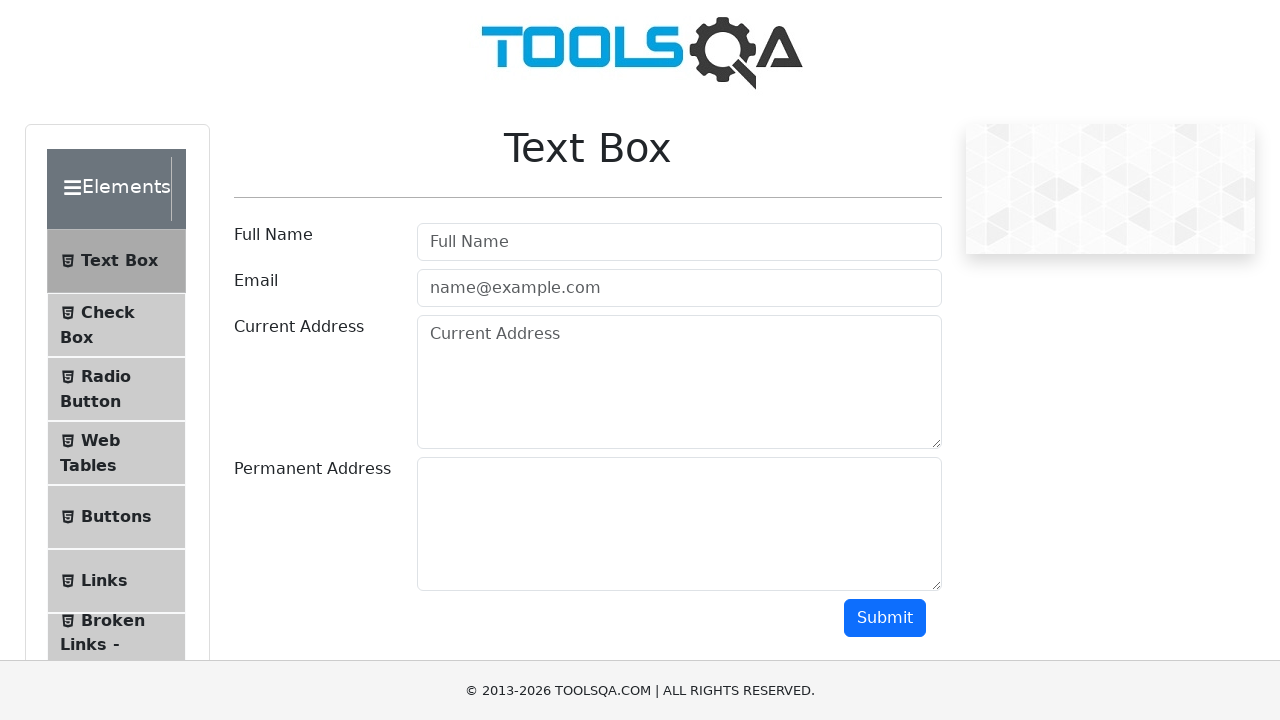

Filled name field with 'Name' on #userName
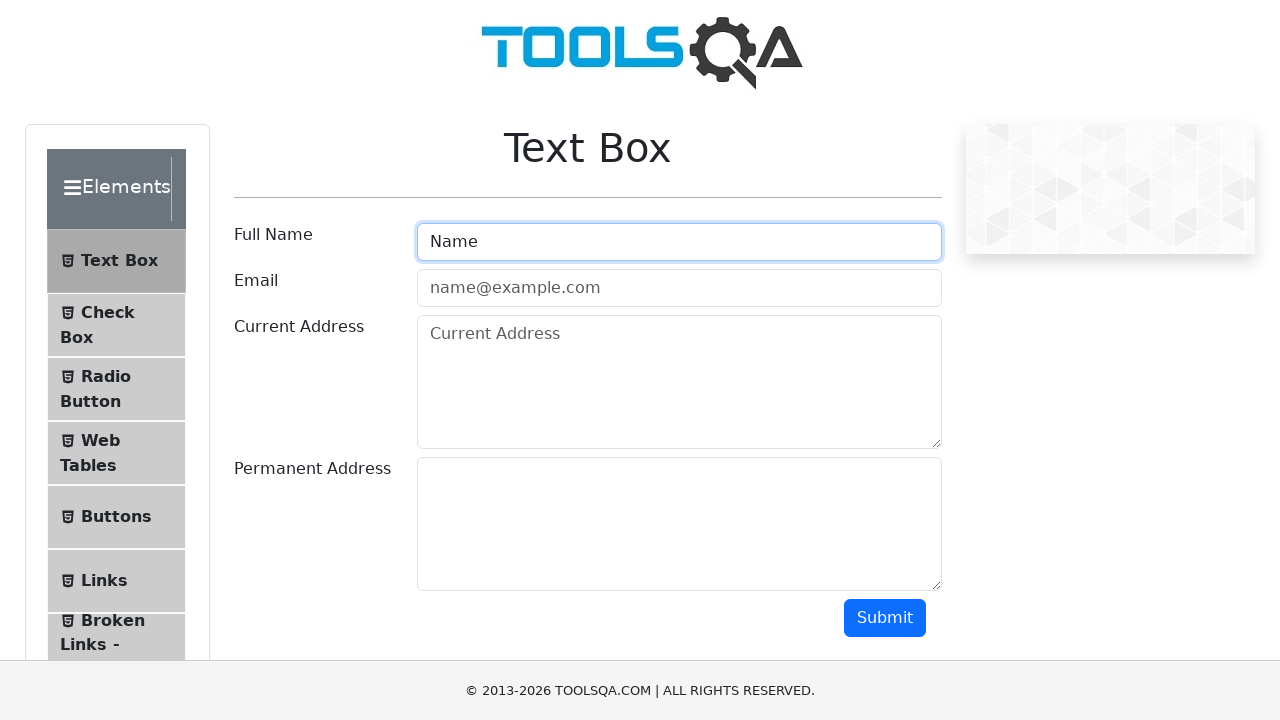

Filled email field with 'fenfff@ya.ru' on #userEmail
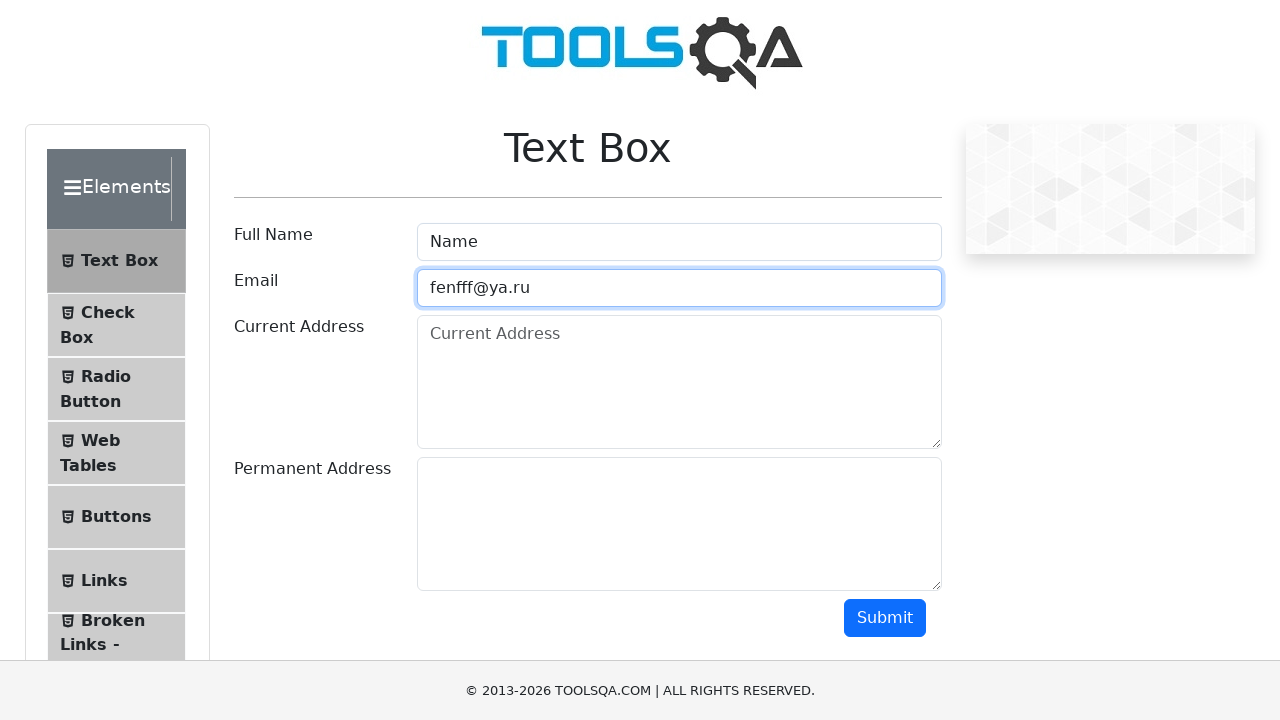

Filled current address field with 'Moscow' on #currentAddress
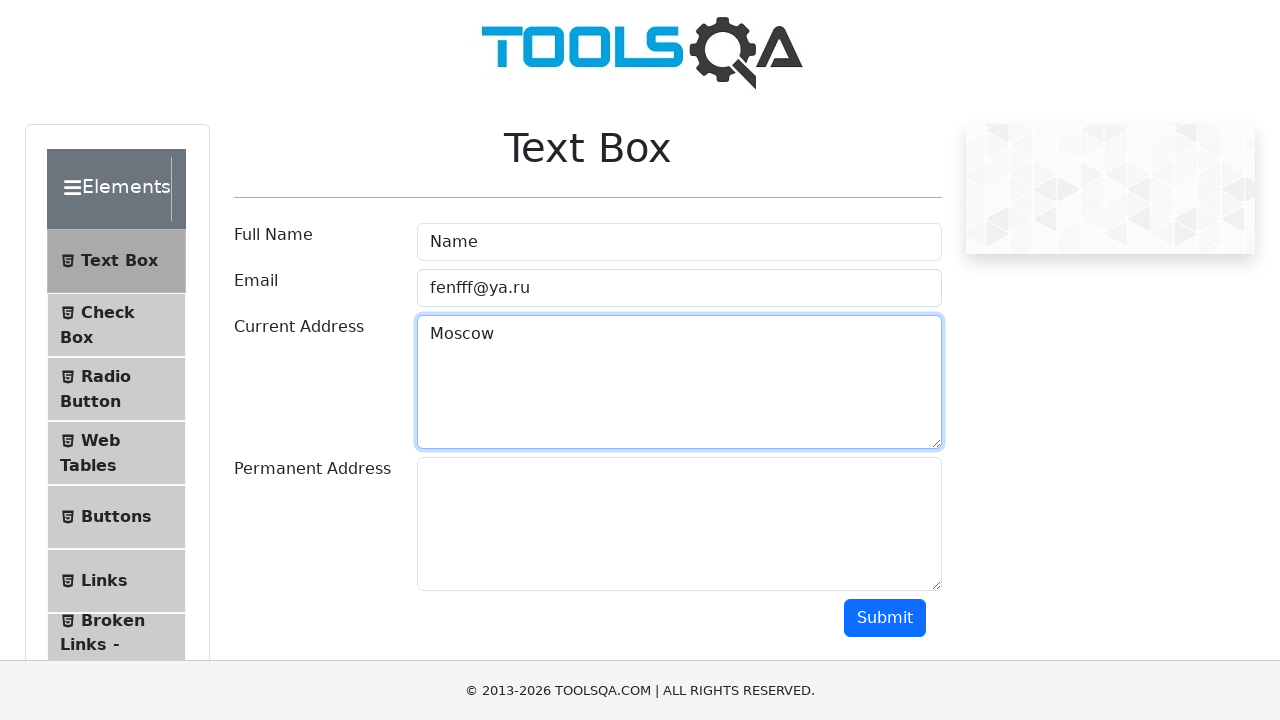

Filled permanent address field with 'penza' on #permanentAddress
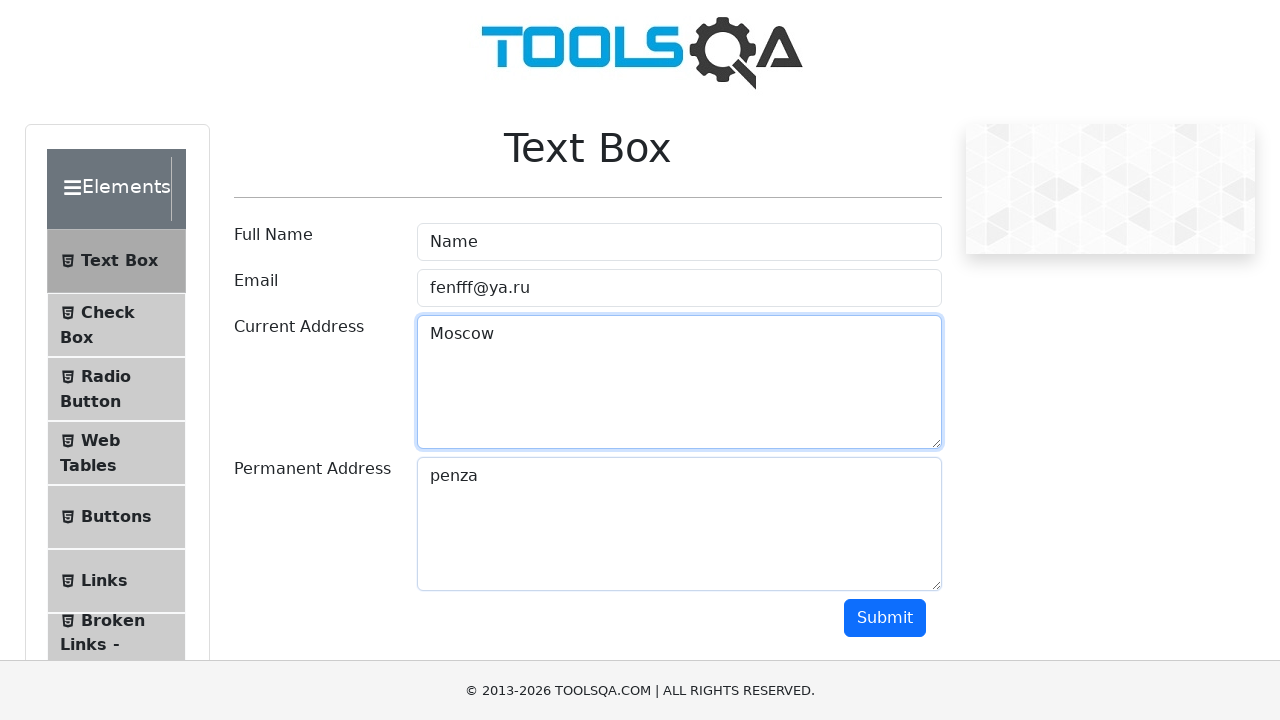

Clicked submit button to submit the form at (885, 618) on #submit
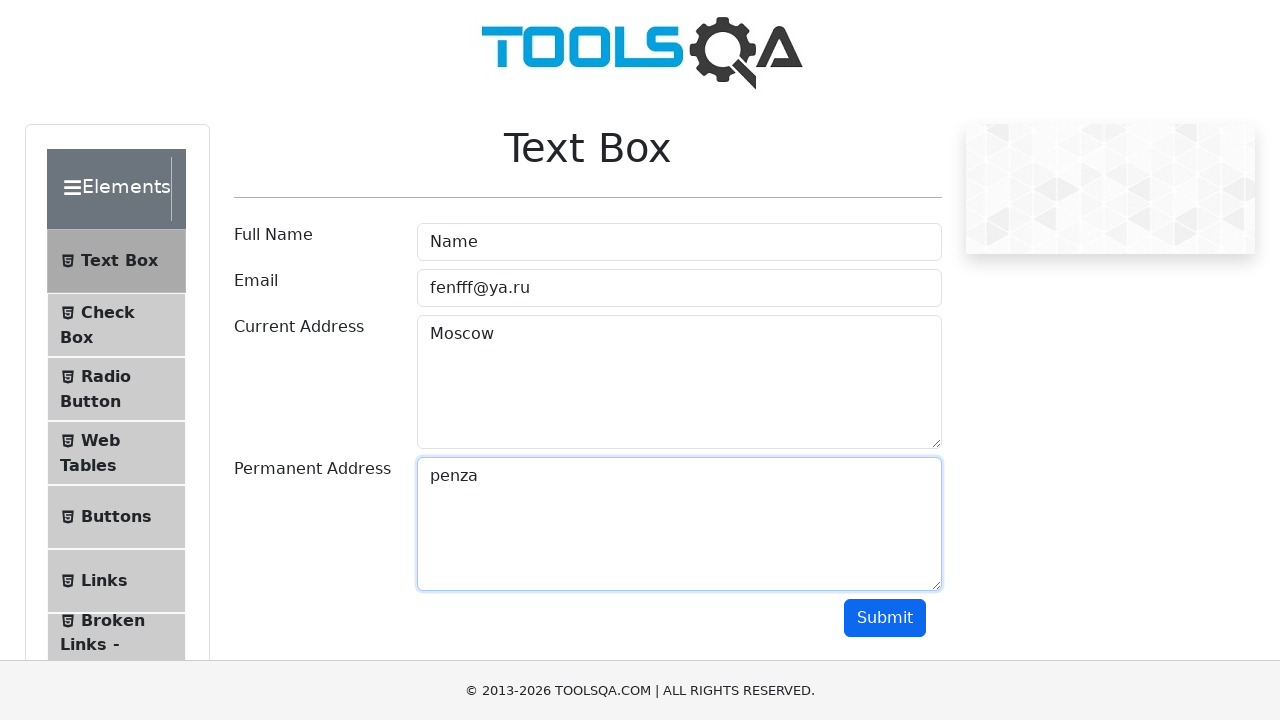

Verified name 'Name' is displayed in output
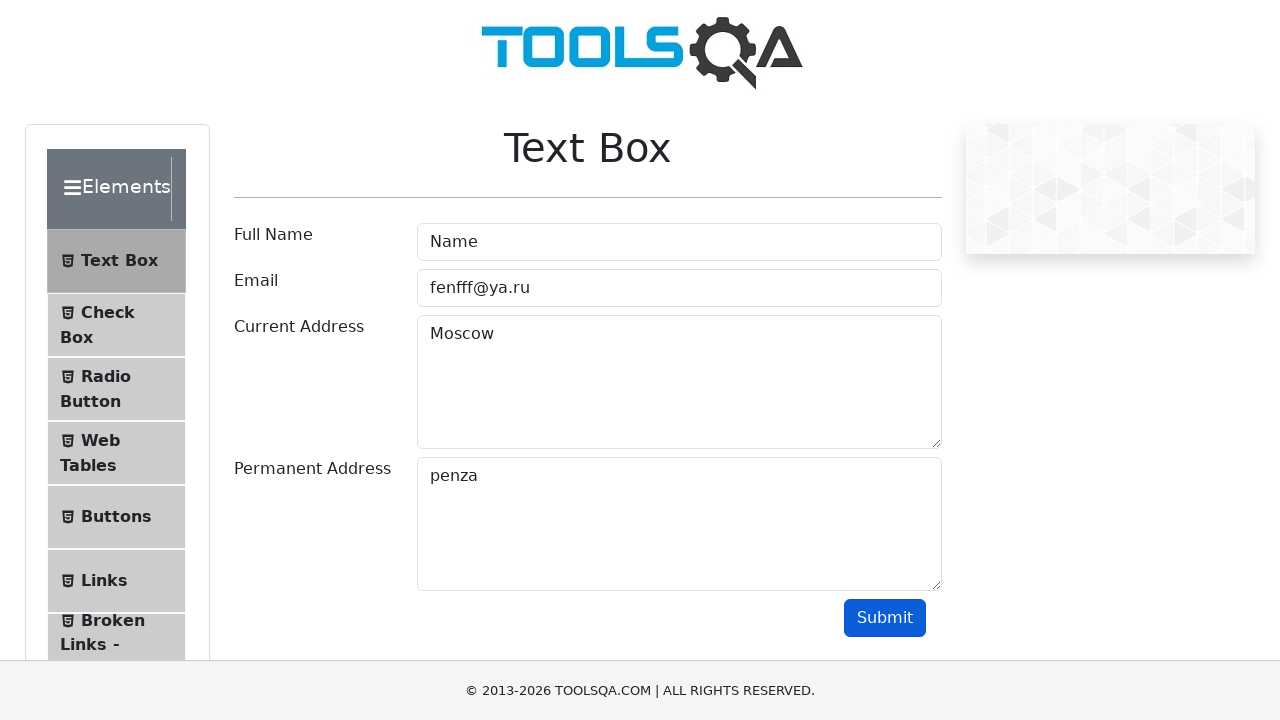

Verified email 'fenfff@ya.ru' is displayed in output
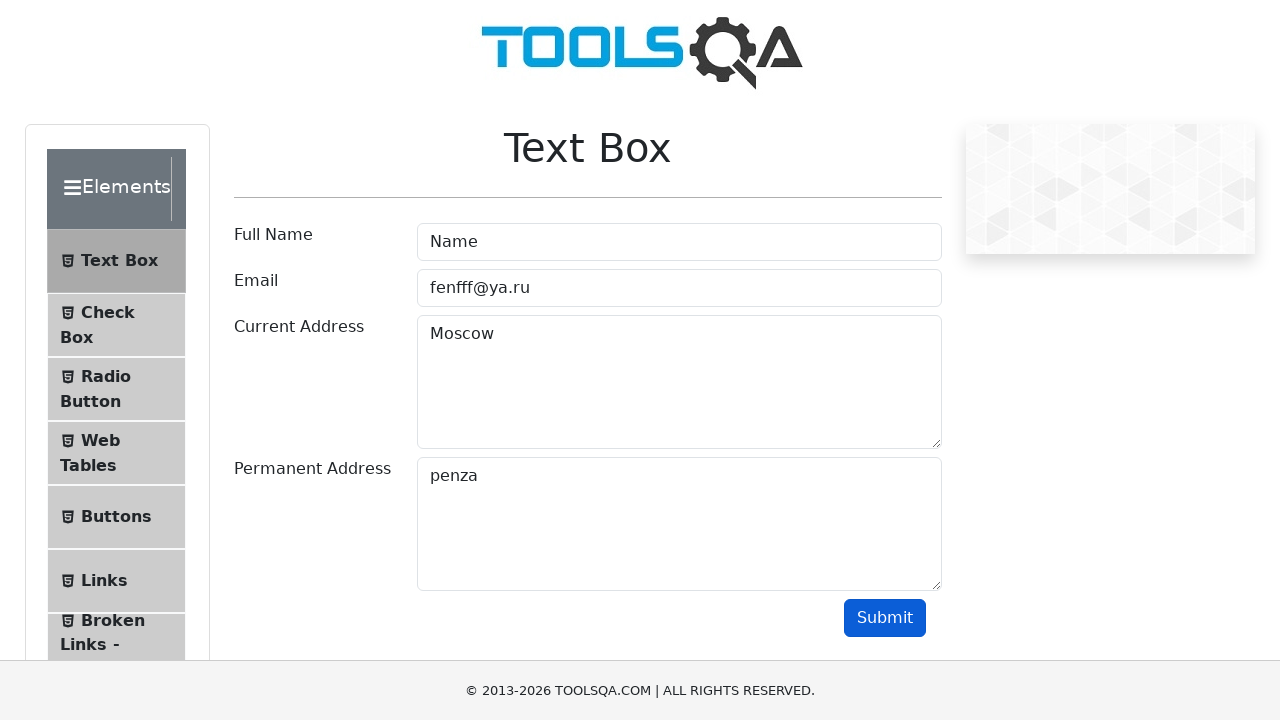

Verified current address 'Moscow' is displayed in output
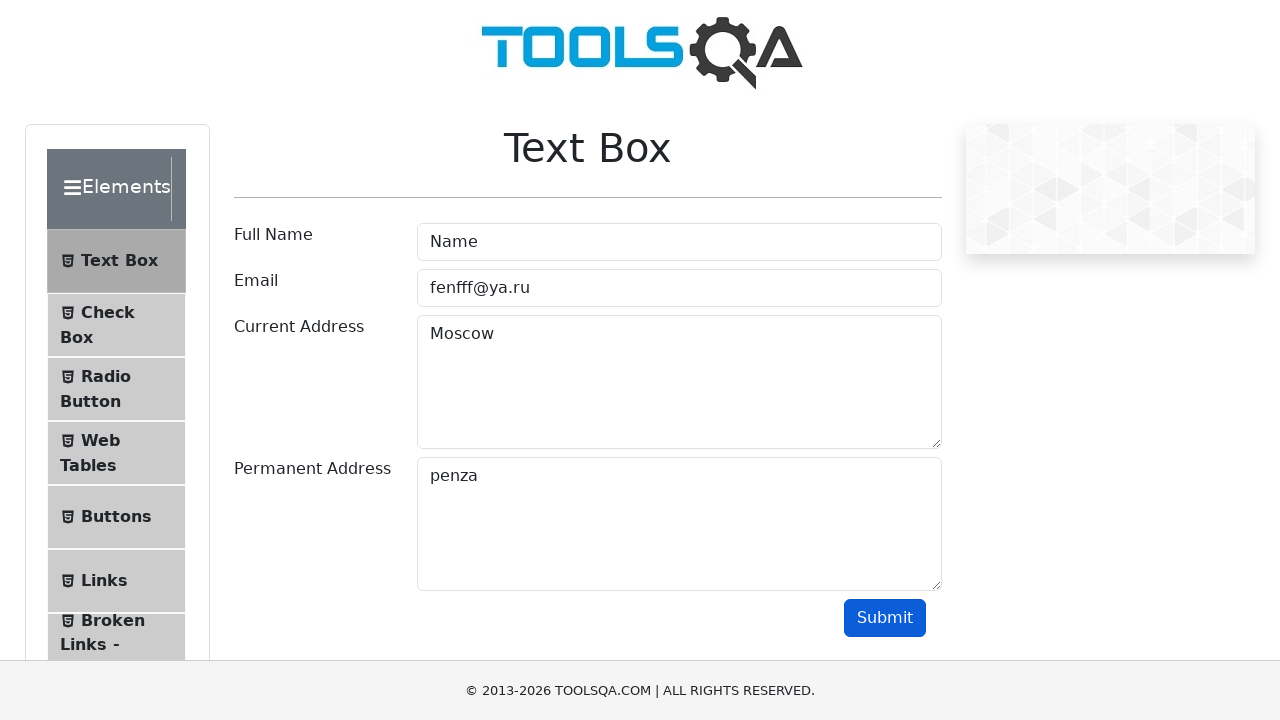

Verified permanent address 'penza' is displayed in output
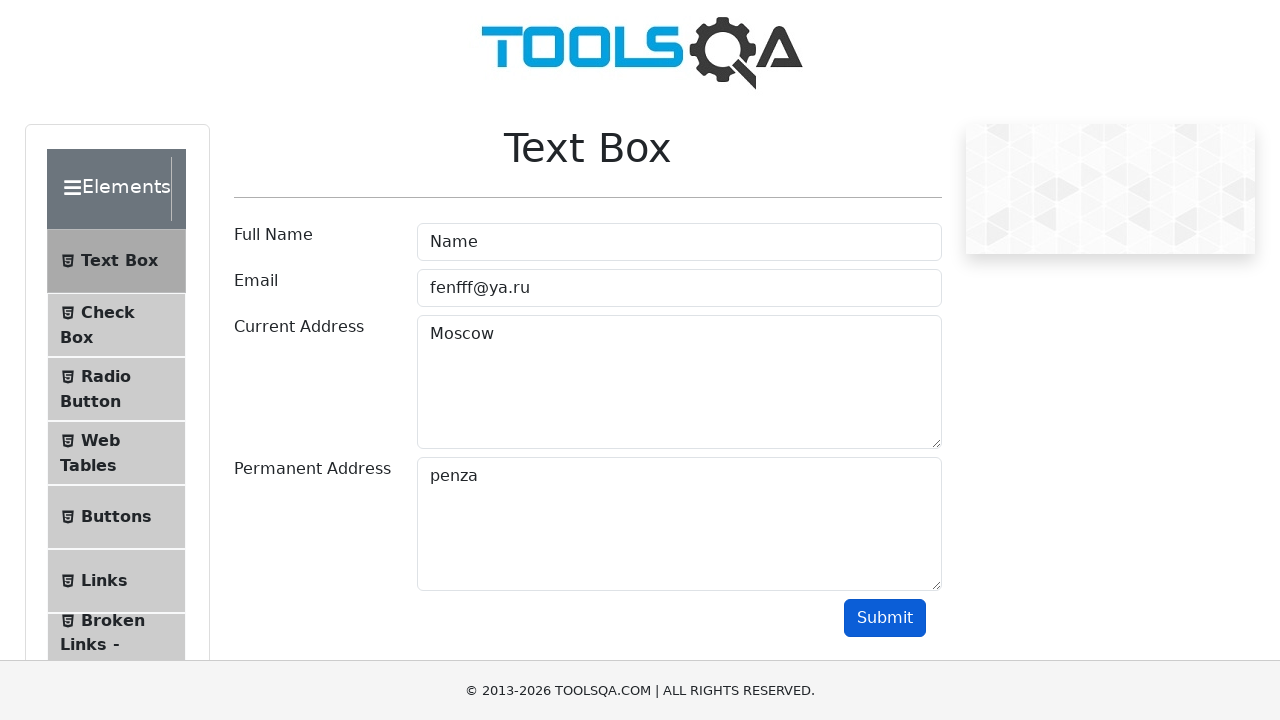

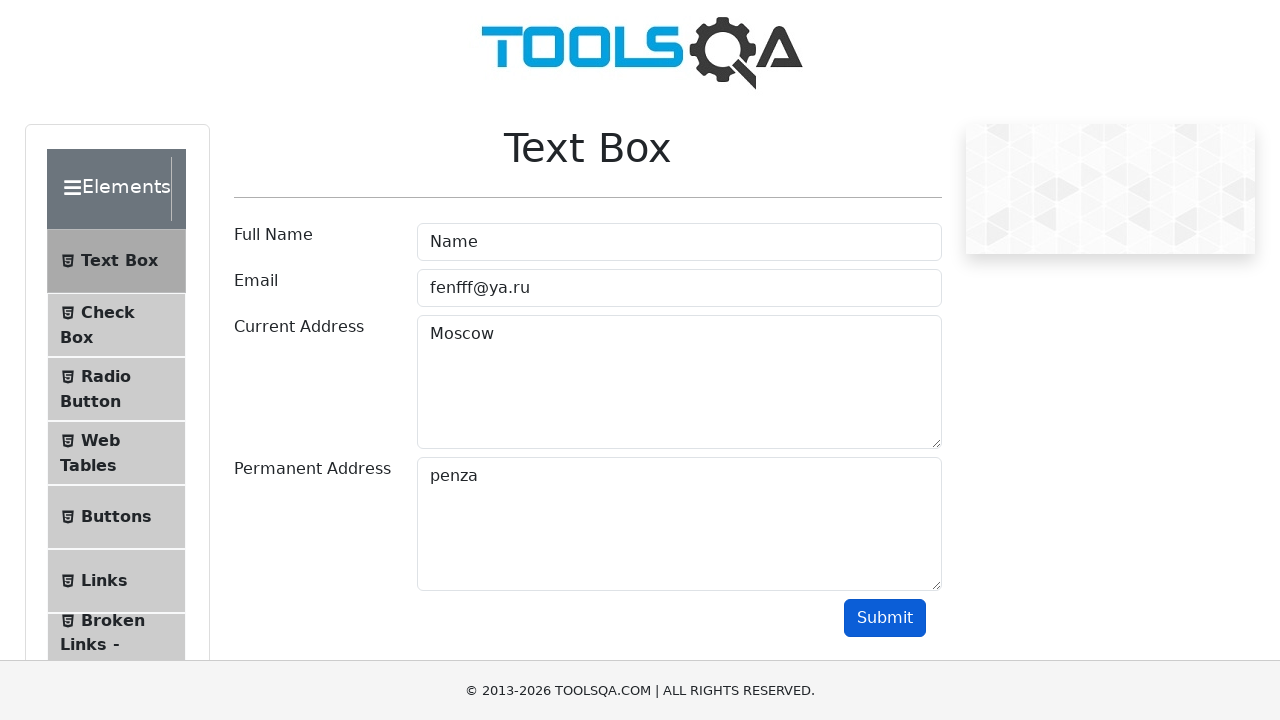